Tests handling a simple JavaScript alert by clicking the Simple Alert button, switching to the alert, and accepting it.

Starting URL: https://v1.training-support.net/selenium/javascript-alerts

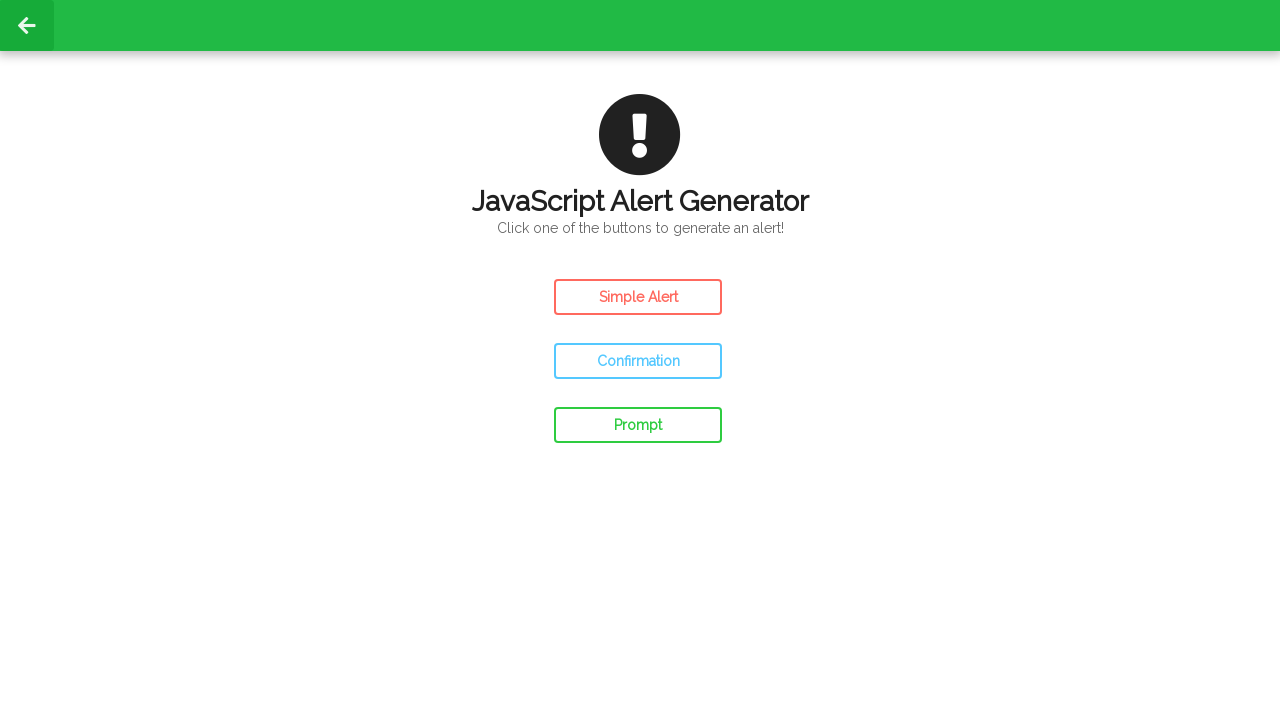

Clicked the Simple Alert button at (638, 297) on #simple
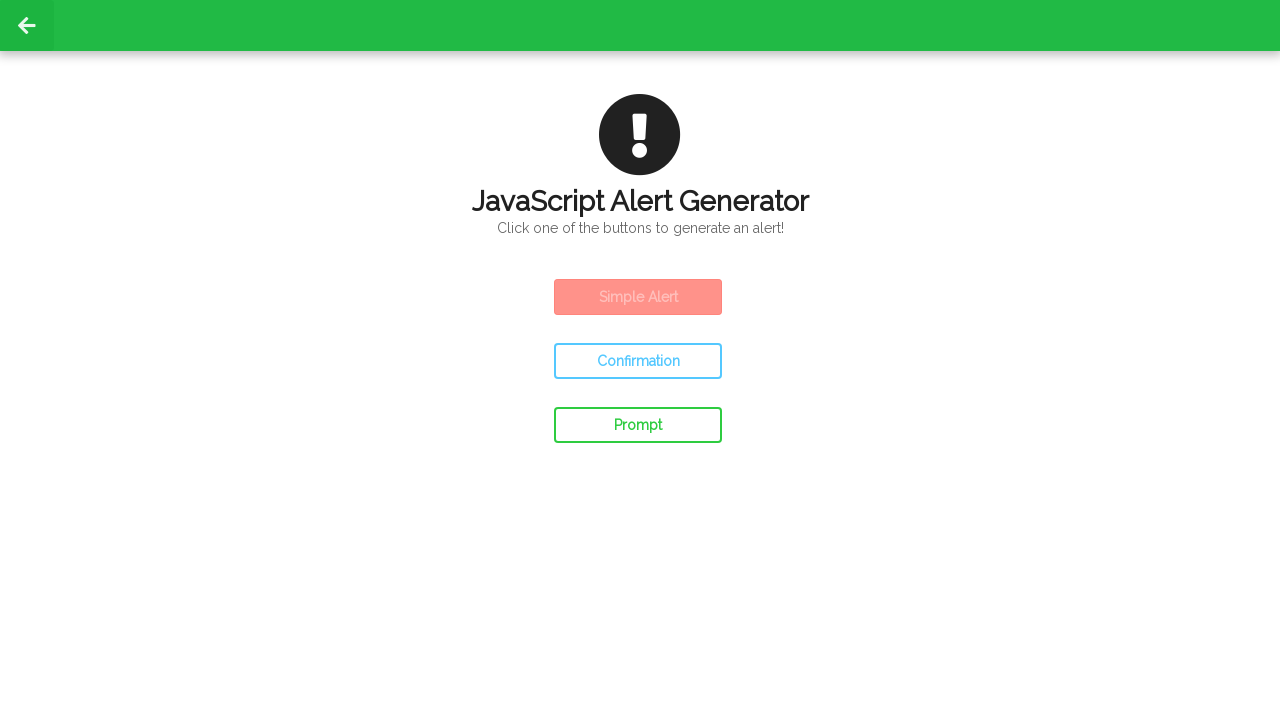

Set up dialog handler to accept alerts
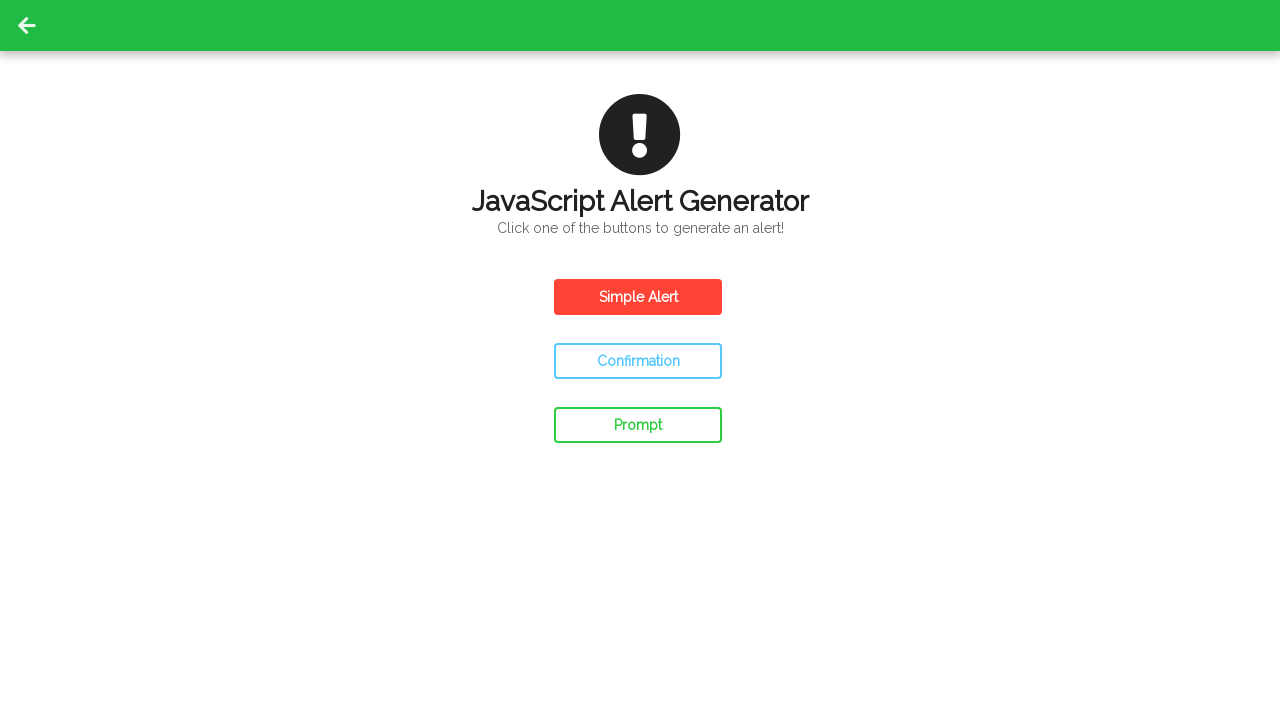

Waited 500ms for alert interaction to complete
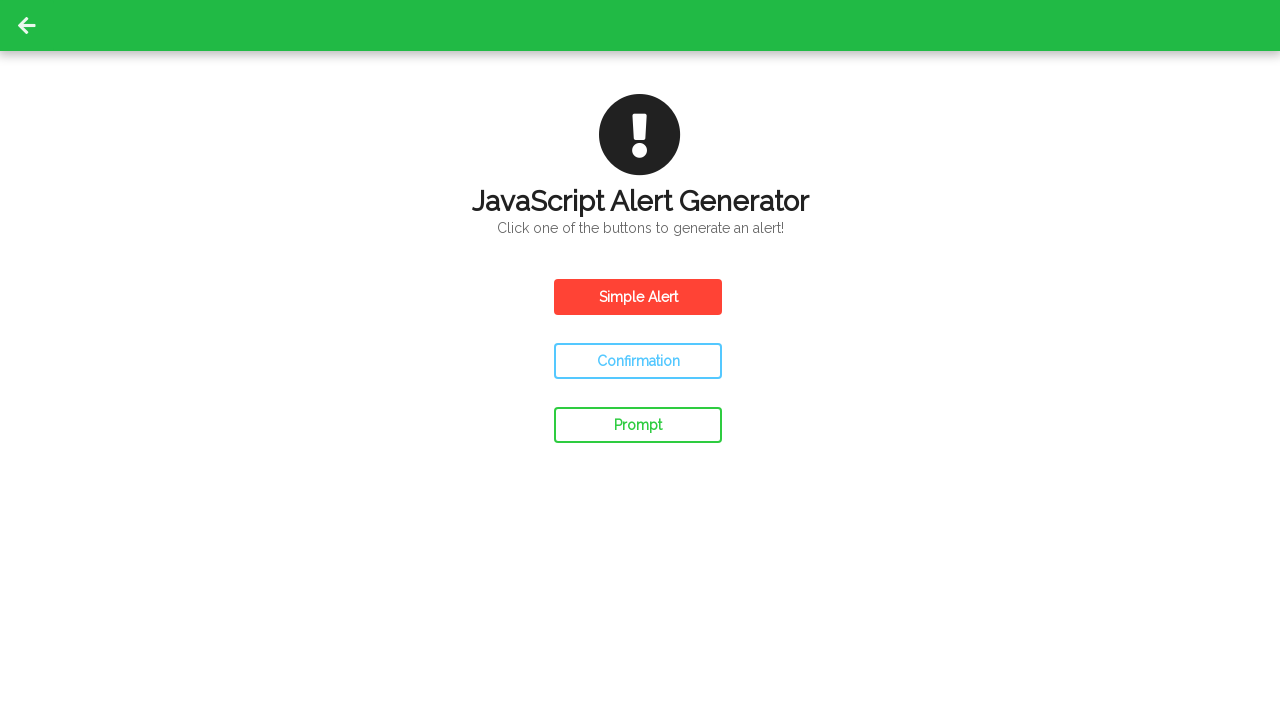

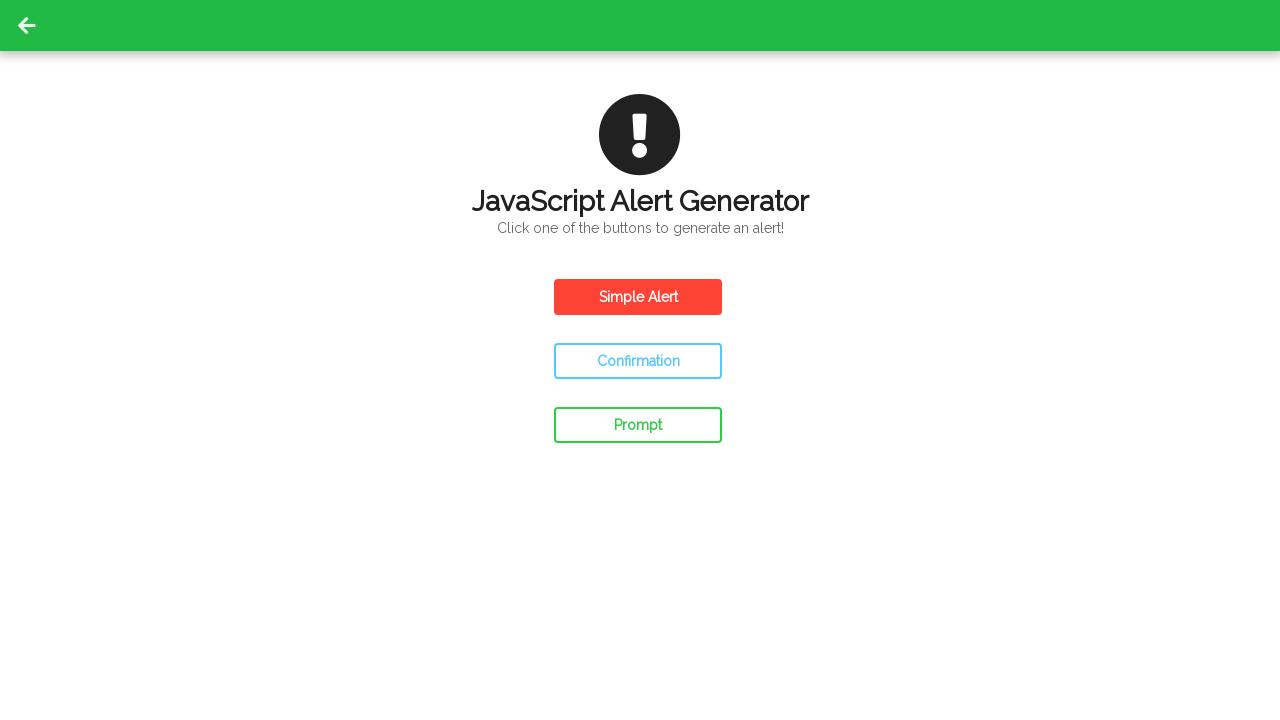